Tests the add-to-cart functionality on BStackDemo by clicking the add to cart button for a product and verifying the product appears in the cart with the correct name.

Starting URL: https://bstackdemo.com/

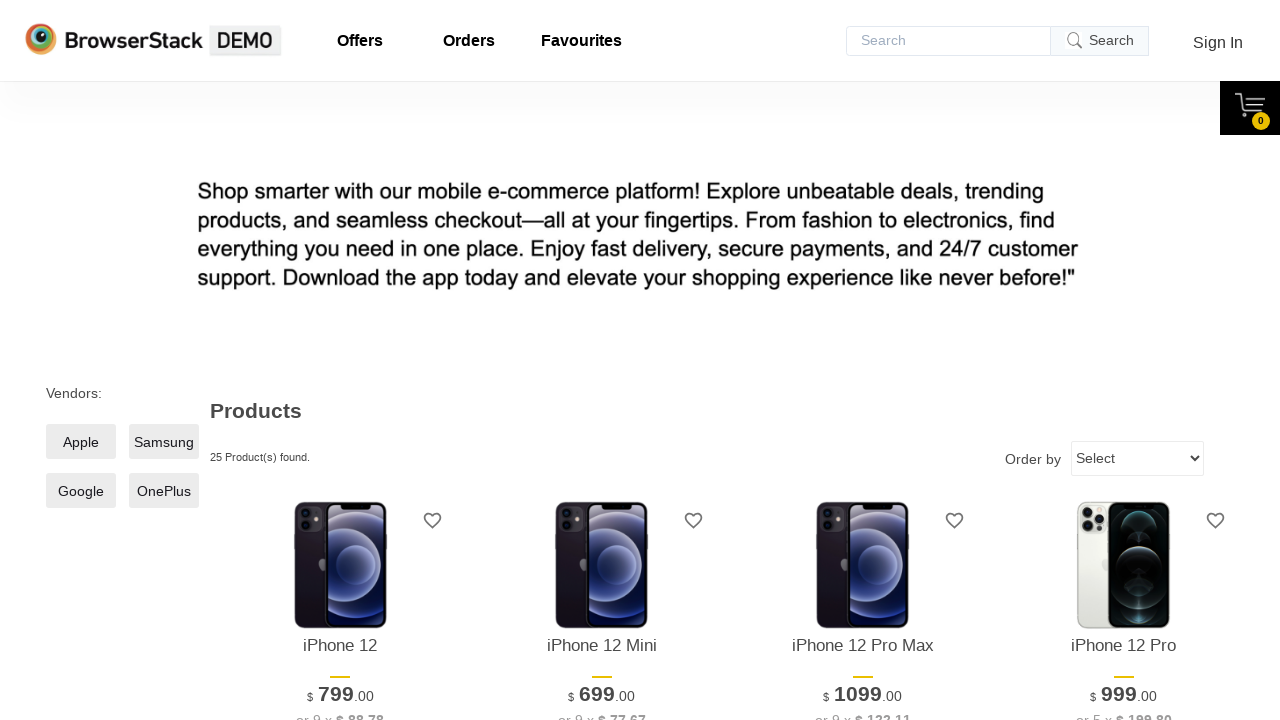

Retrieved product #3 name from product listing
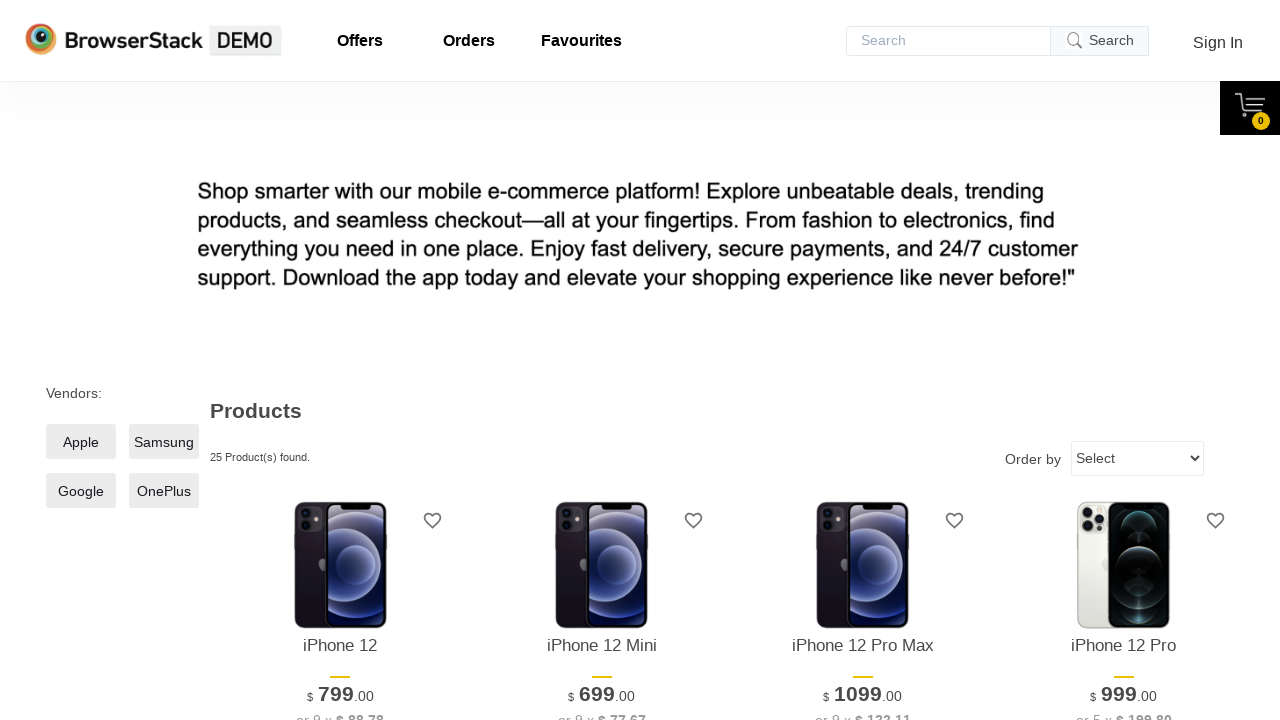

Clicked add to cart button for product #3 at (863, 361) on #\33  > .shelf-item__buy-btn
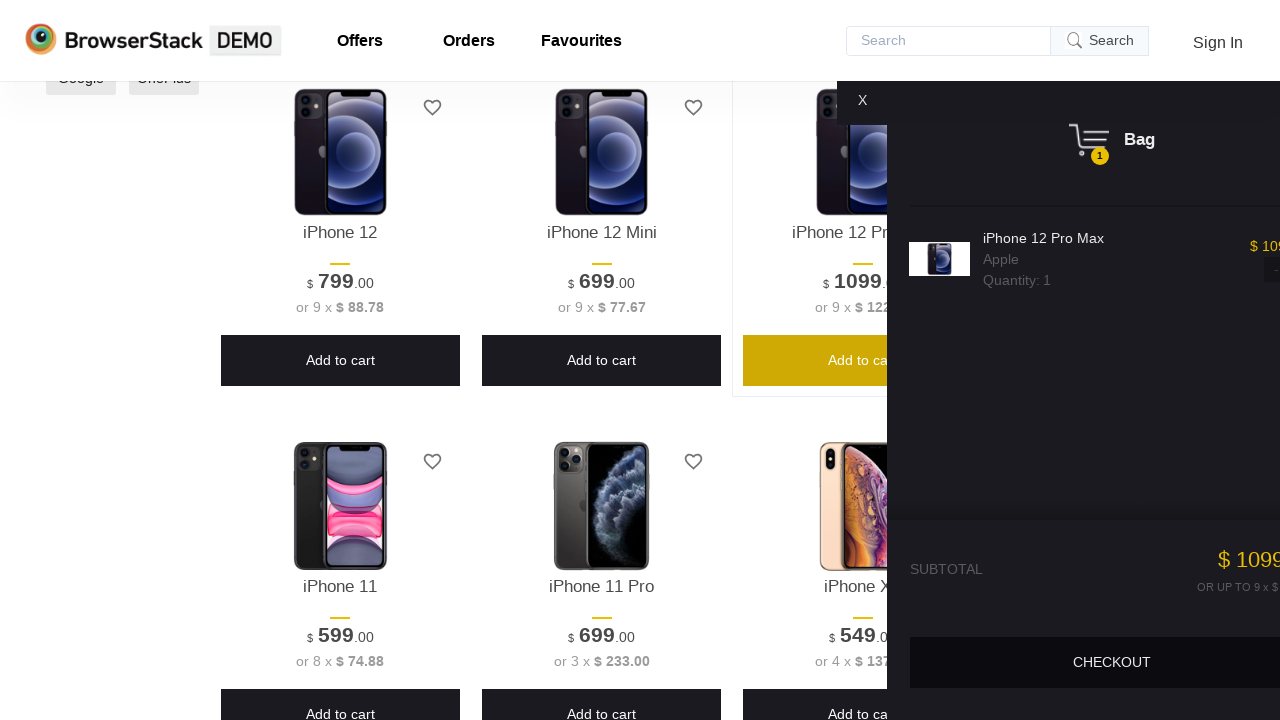

Cart opened successfully
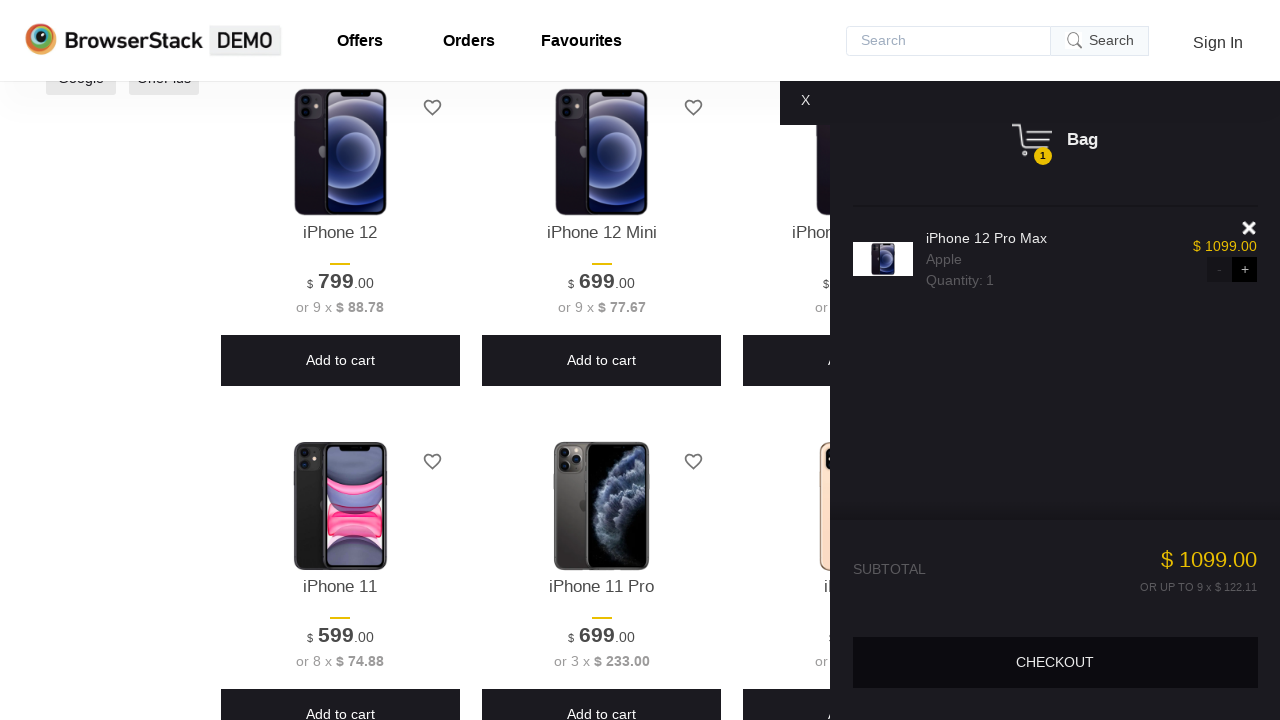

Retrieved product name from cart
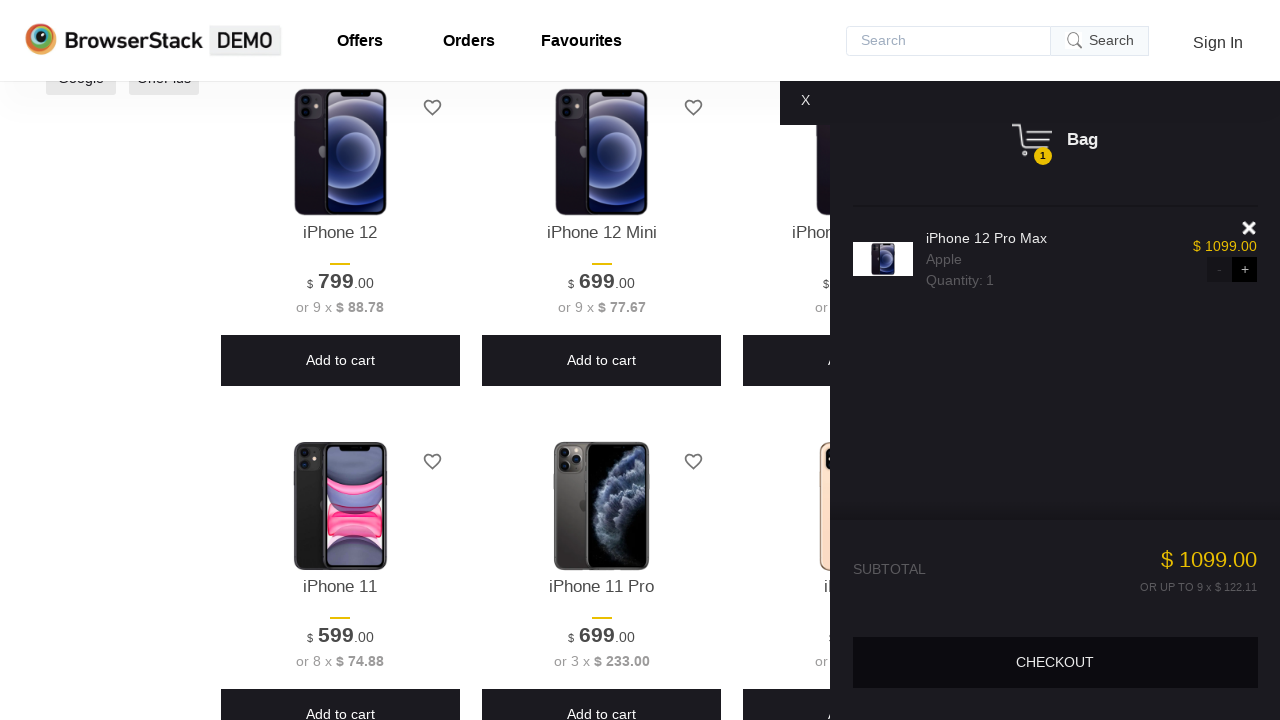

Verified that product in cart matches the added product
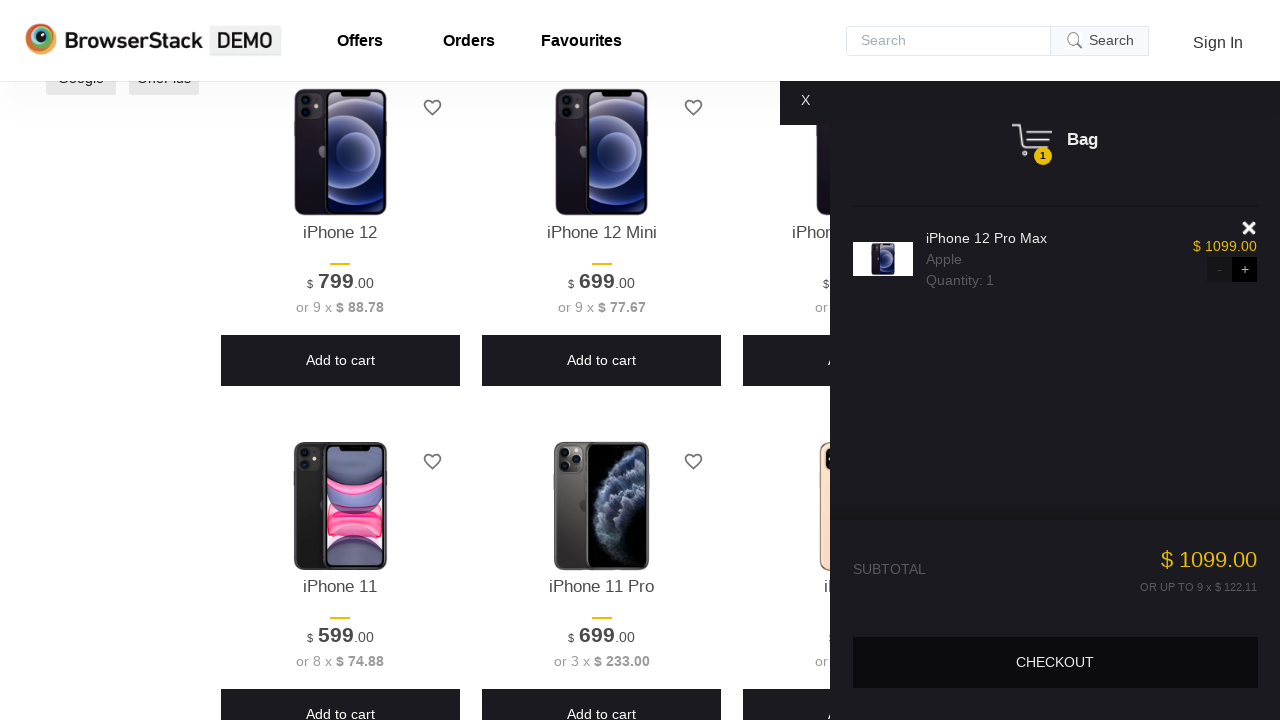

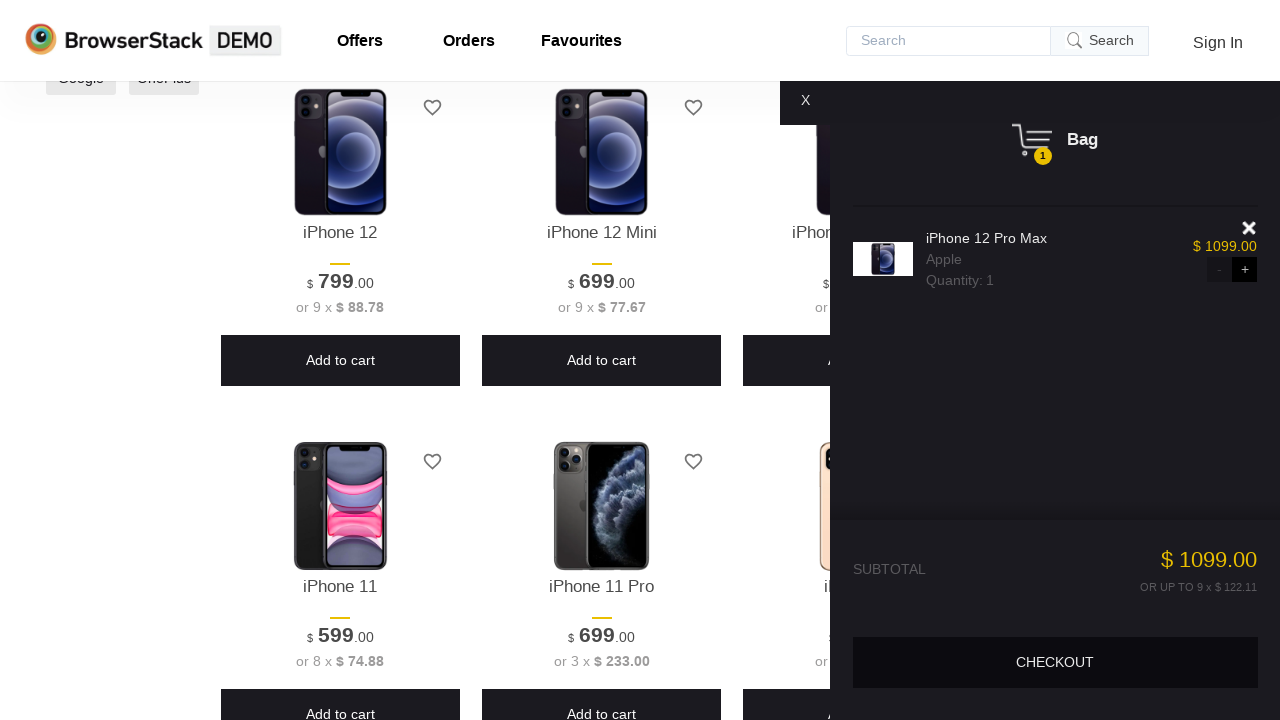